Tests custom ByAttribute selector by clicking buttons multiple times and verifying messages with specific attributes

Starting URL: https://eviltester.github.io/supportclasses/

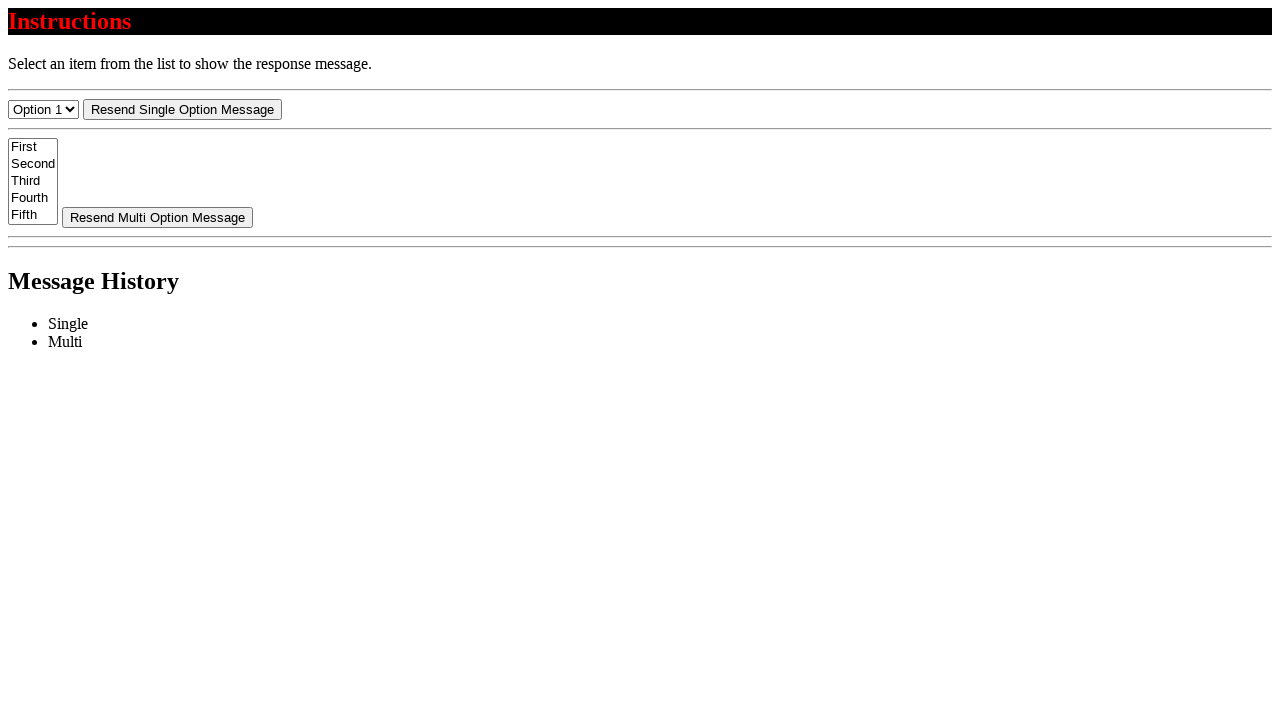

Navigated to support classes page
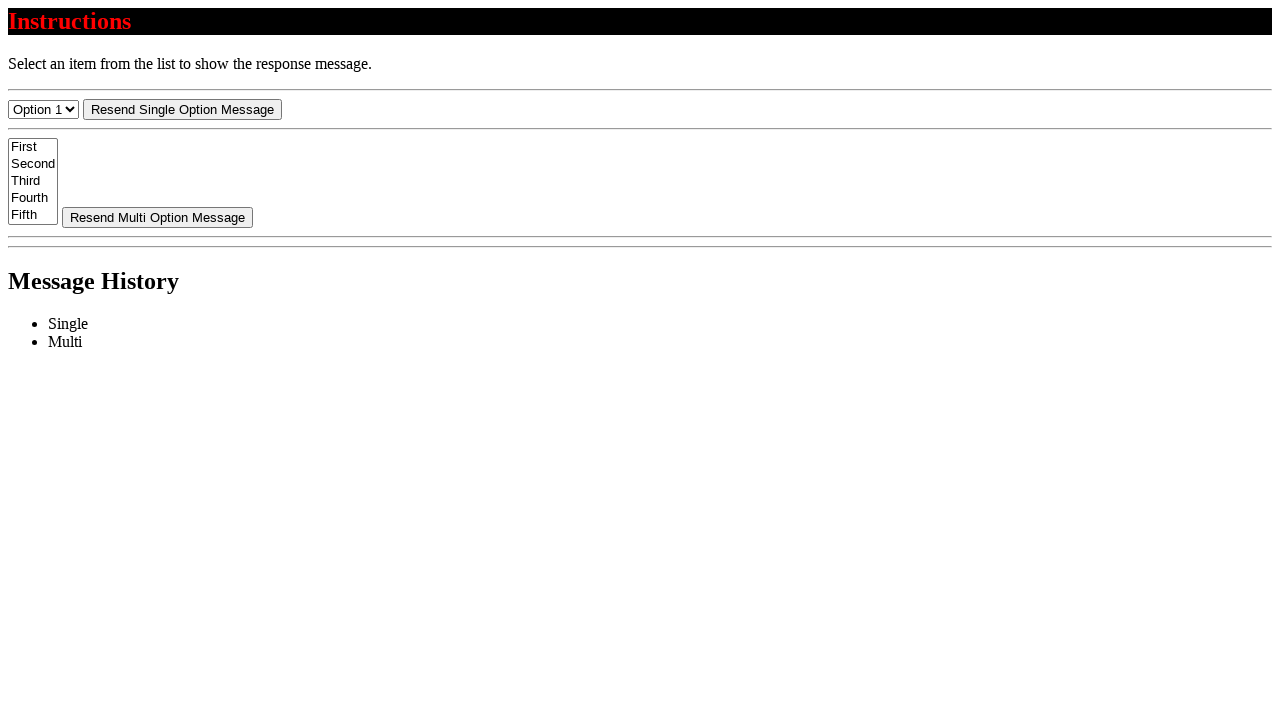

Clicked resend-select button (1st click) at (182, 109) on #resend-select
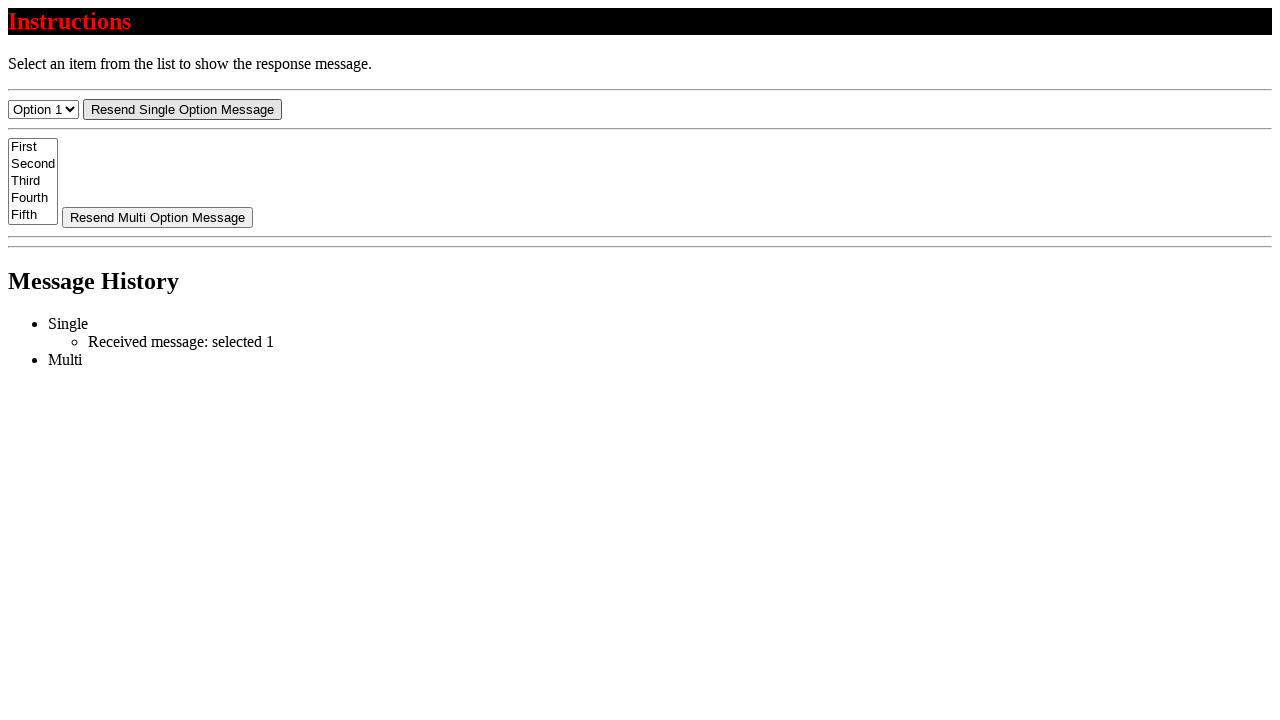

Clicked resend-select button (2nd click) at (182, 109) on #resend-select
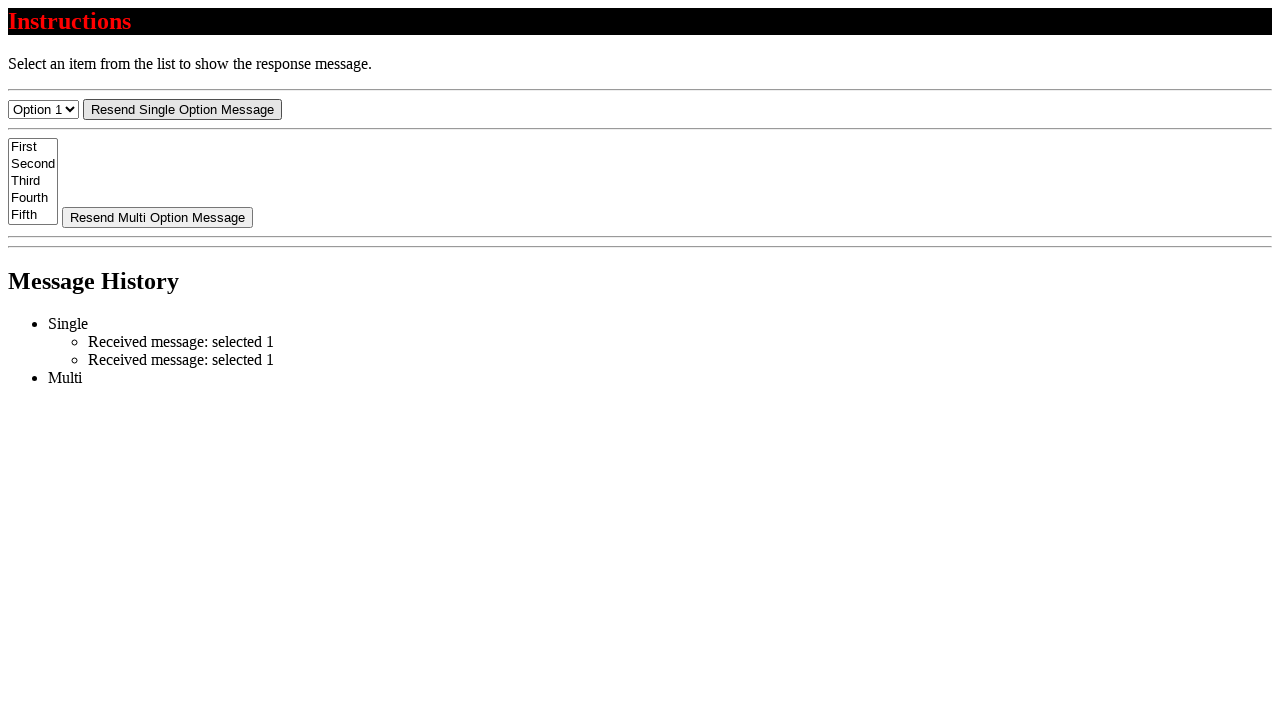

Clicked resend-select button (3rd click) at (182, 109) on #resend-select
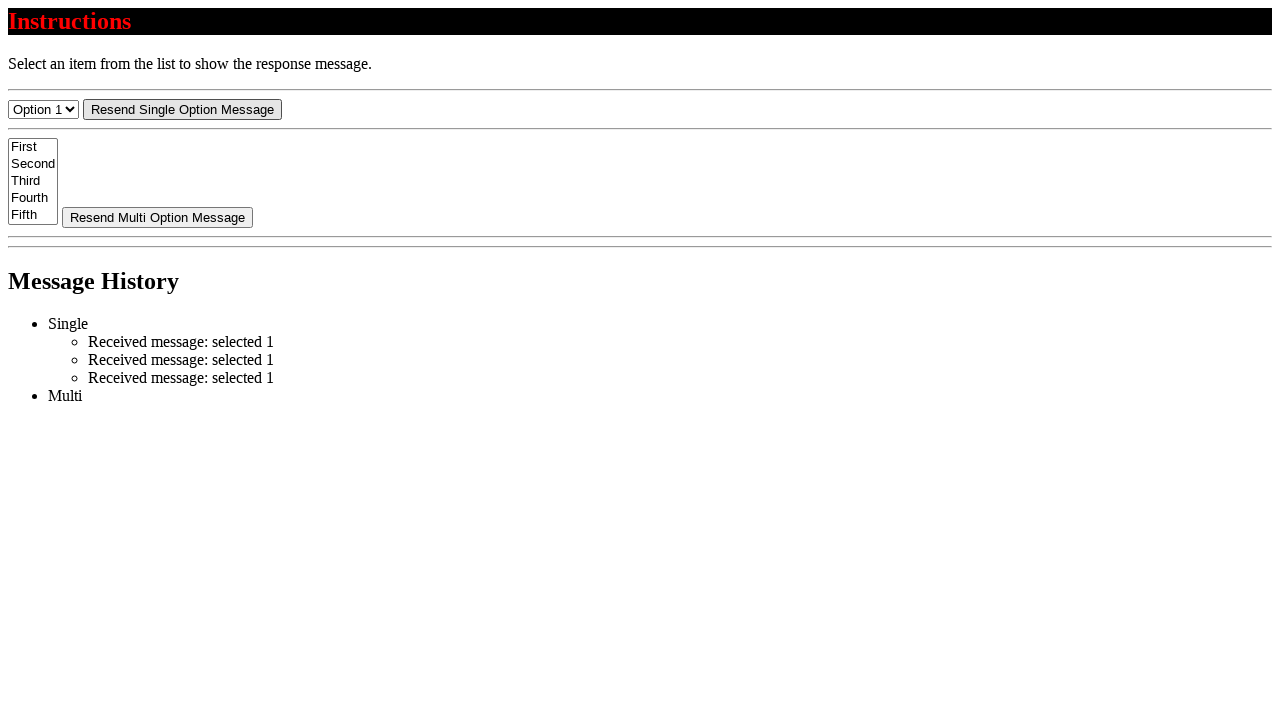

Clicked resend-multi button (1st click) at (158, 217) on #resend-multi
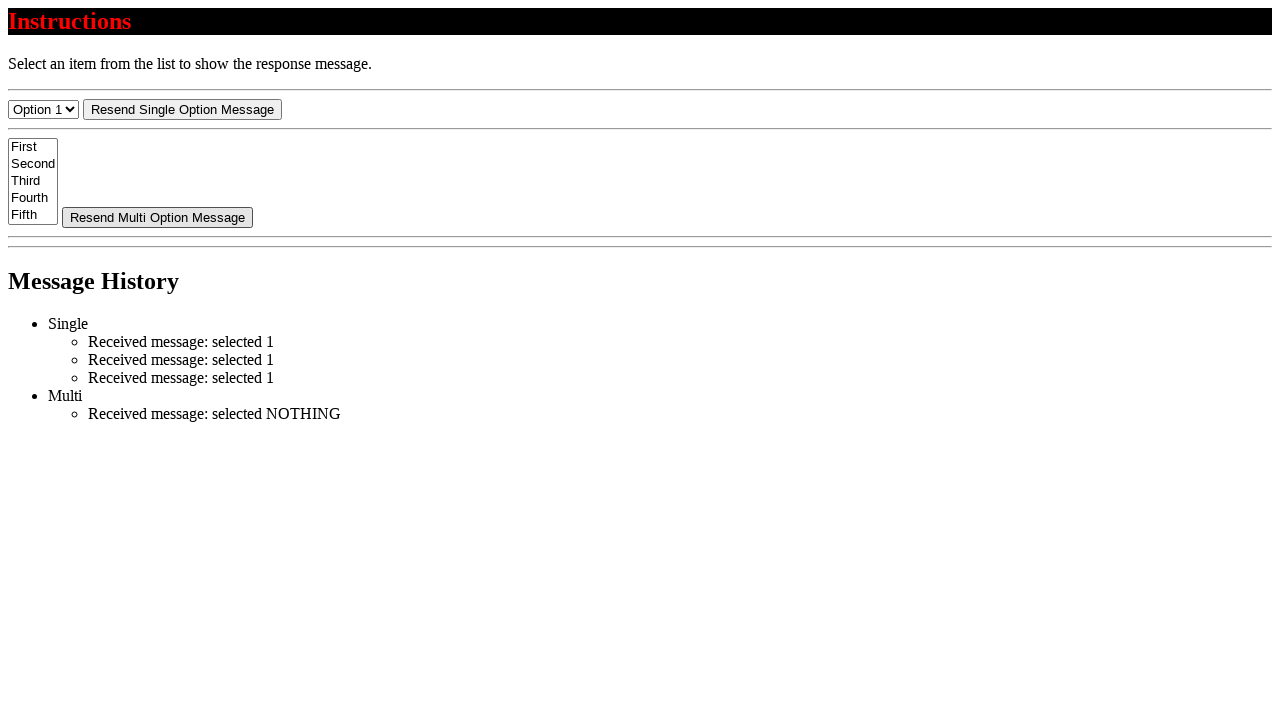

Clicked resend-multi button (2nd click) at (158, 217) on #resend-multi
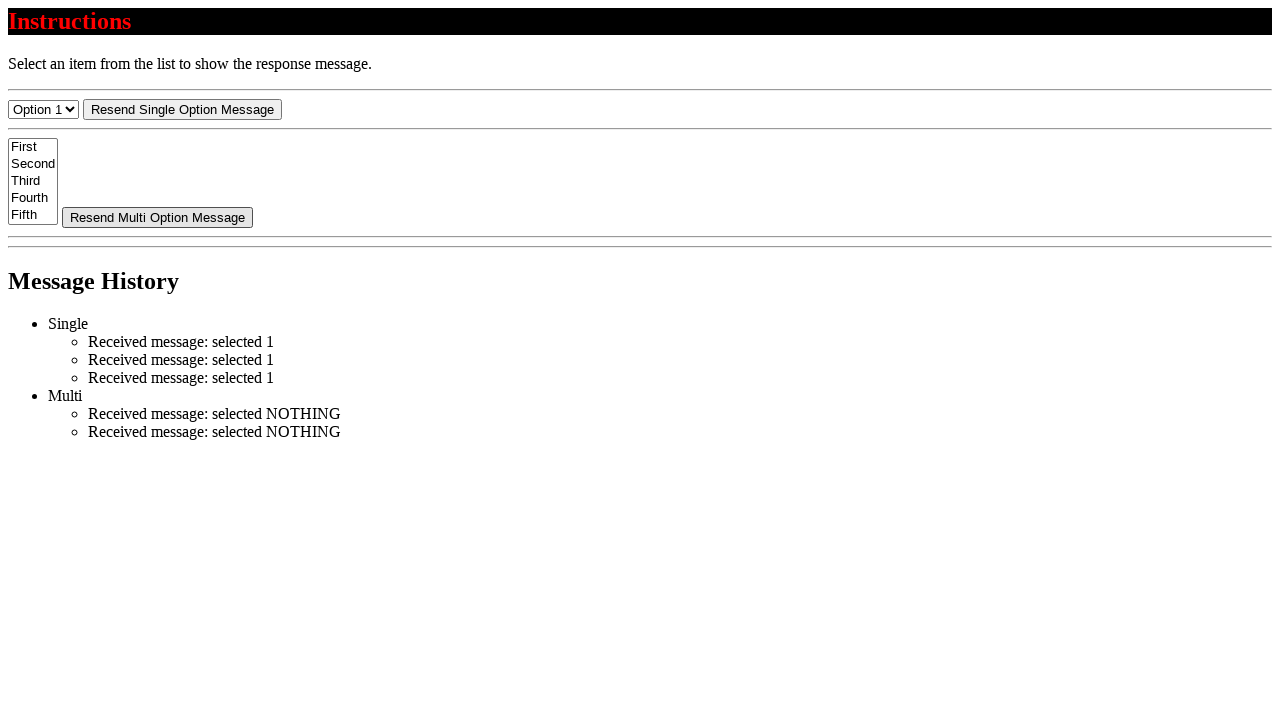

Messages appeared with class='message'
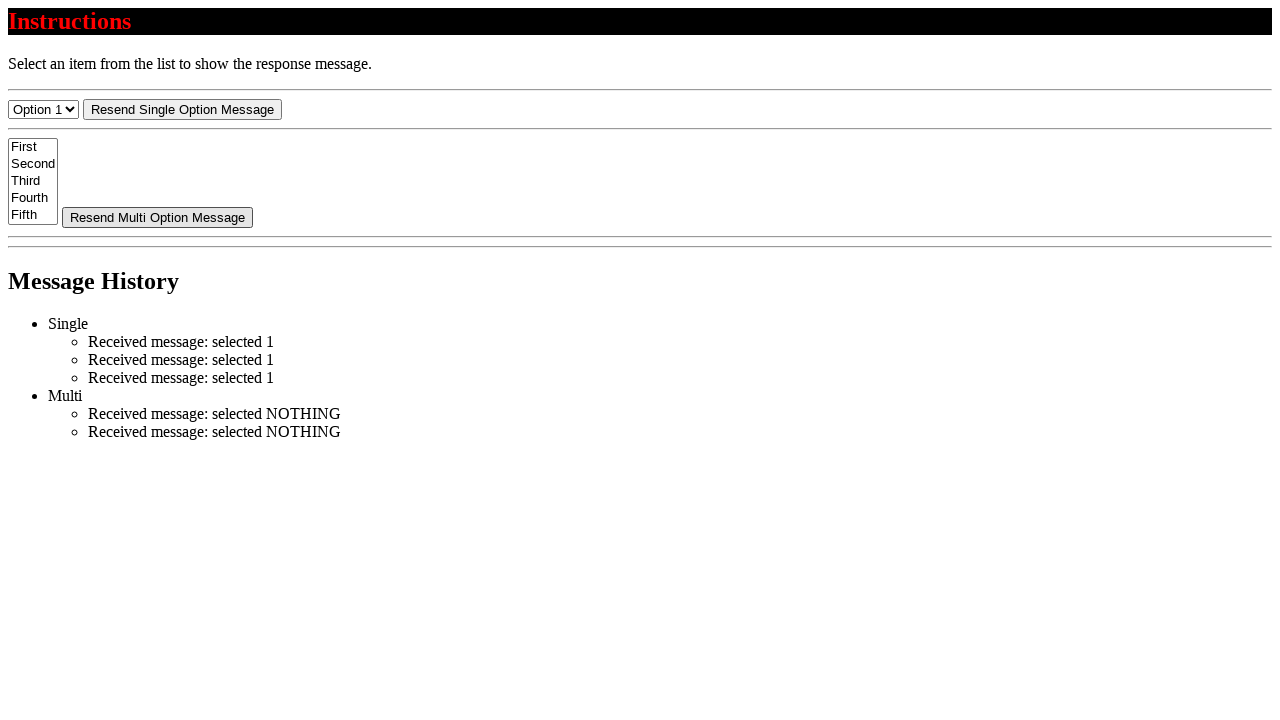

Located all message elements using ByAttribute selector
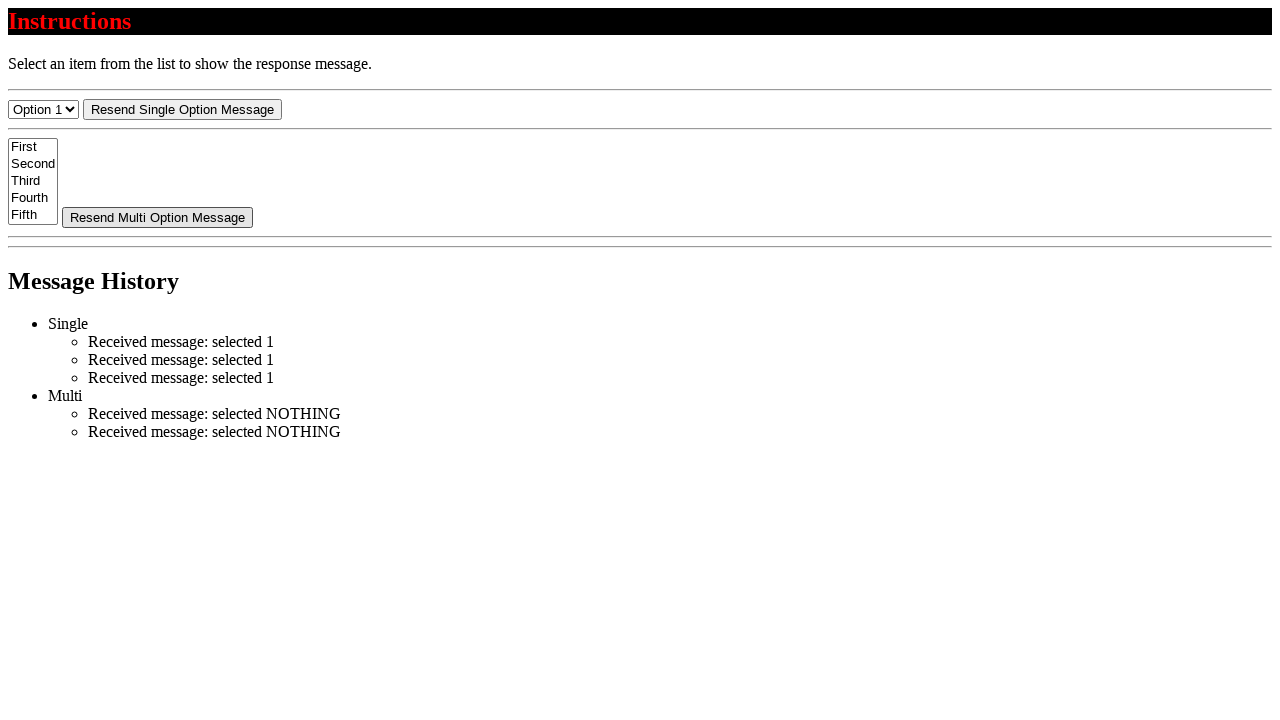

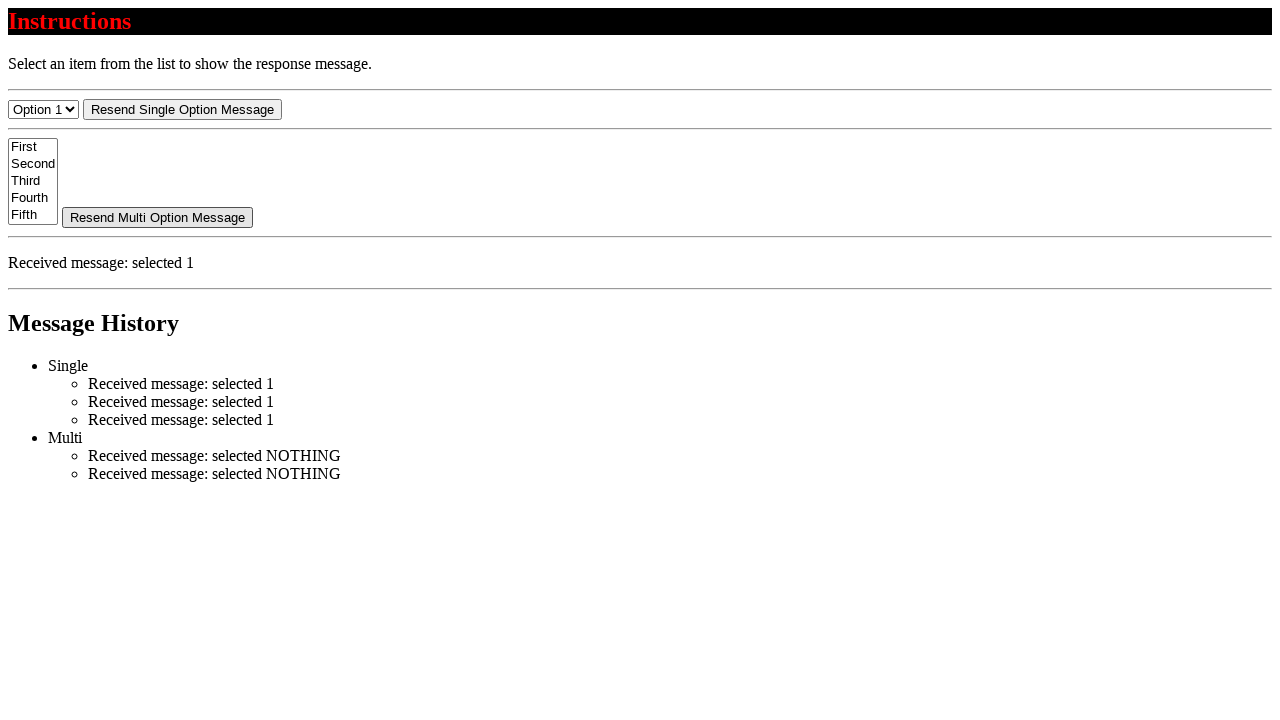